Simple browser launch test that navigates to the MobileWorld Azure website and maximizes the browser window.

Starting URL: https://mobileworld.azurewebsites.net/

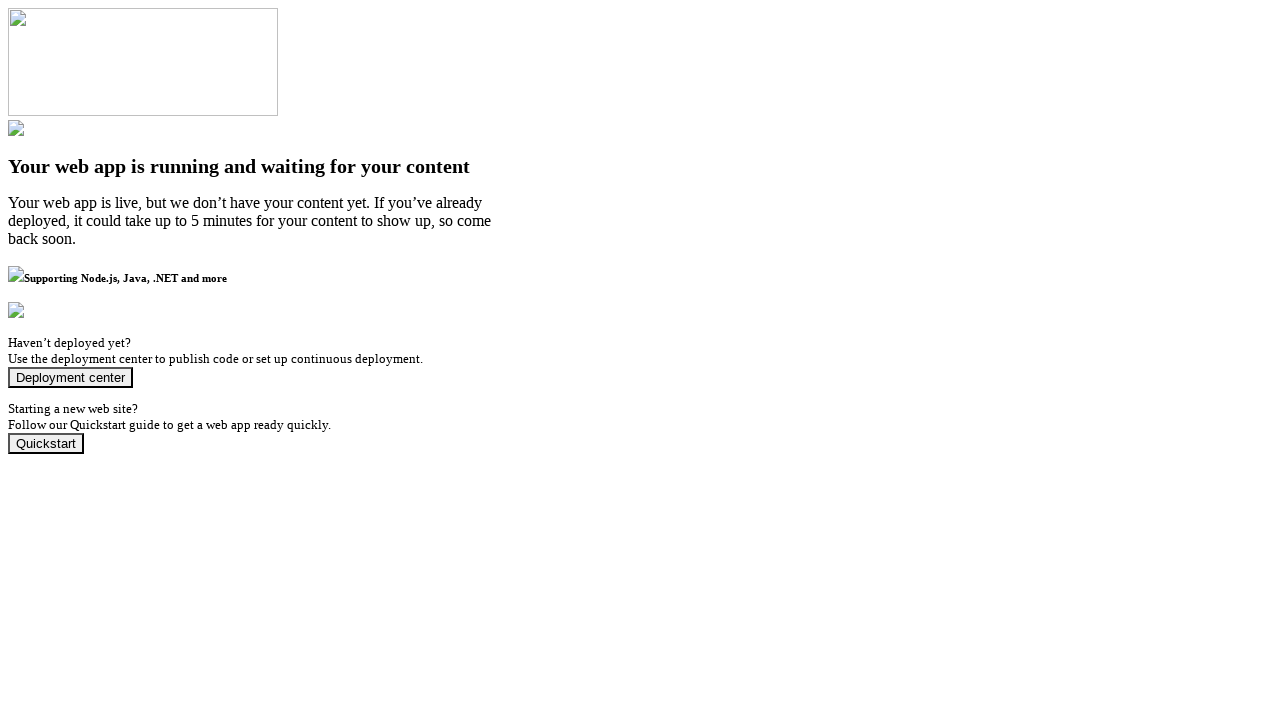

Set viewport size to 1920x1080 to maximize browser window
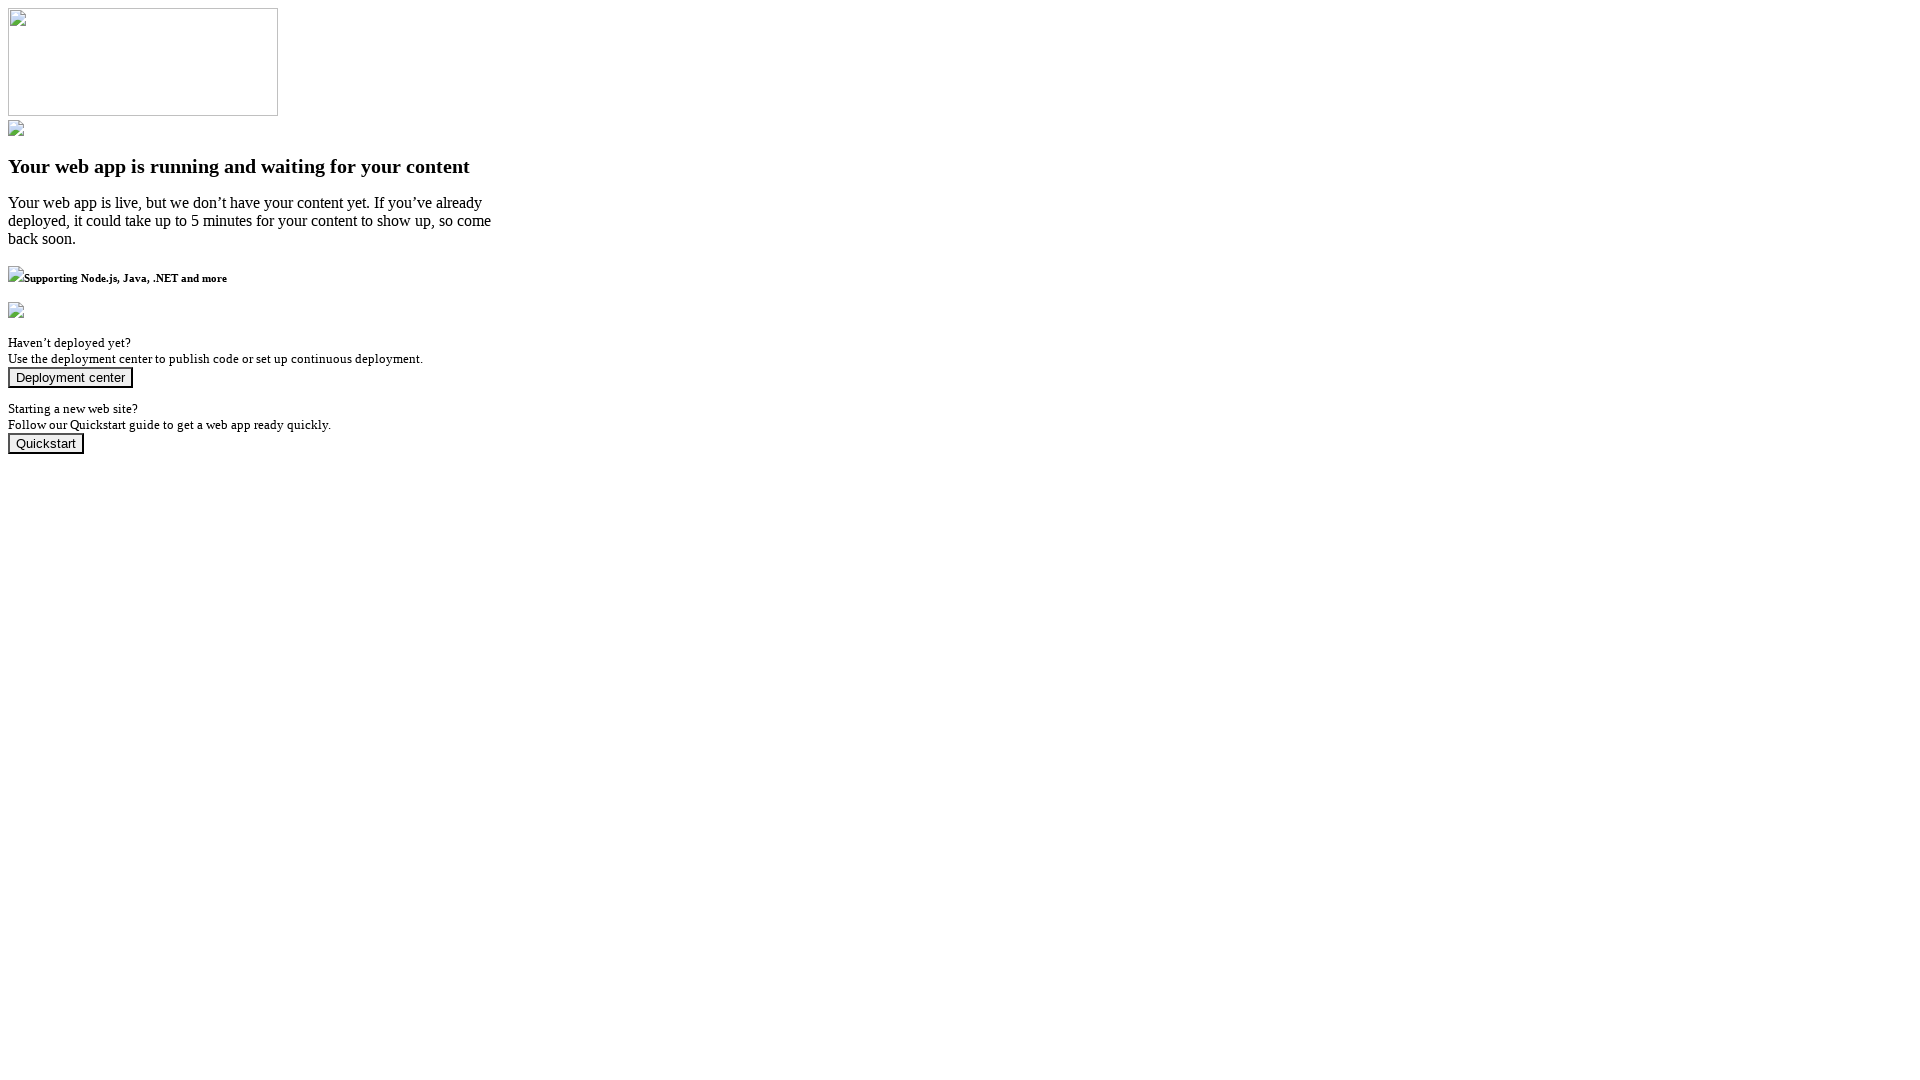

Page loaded and DOM content is ready
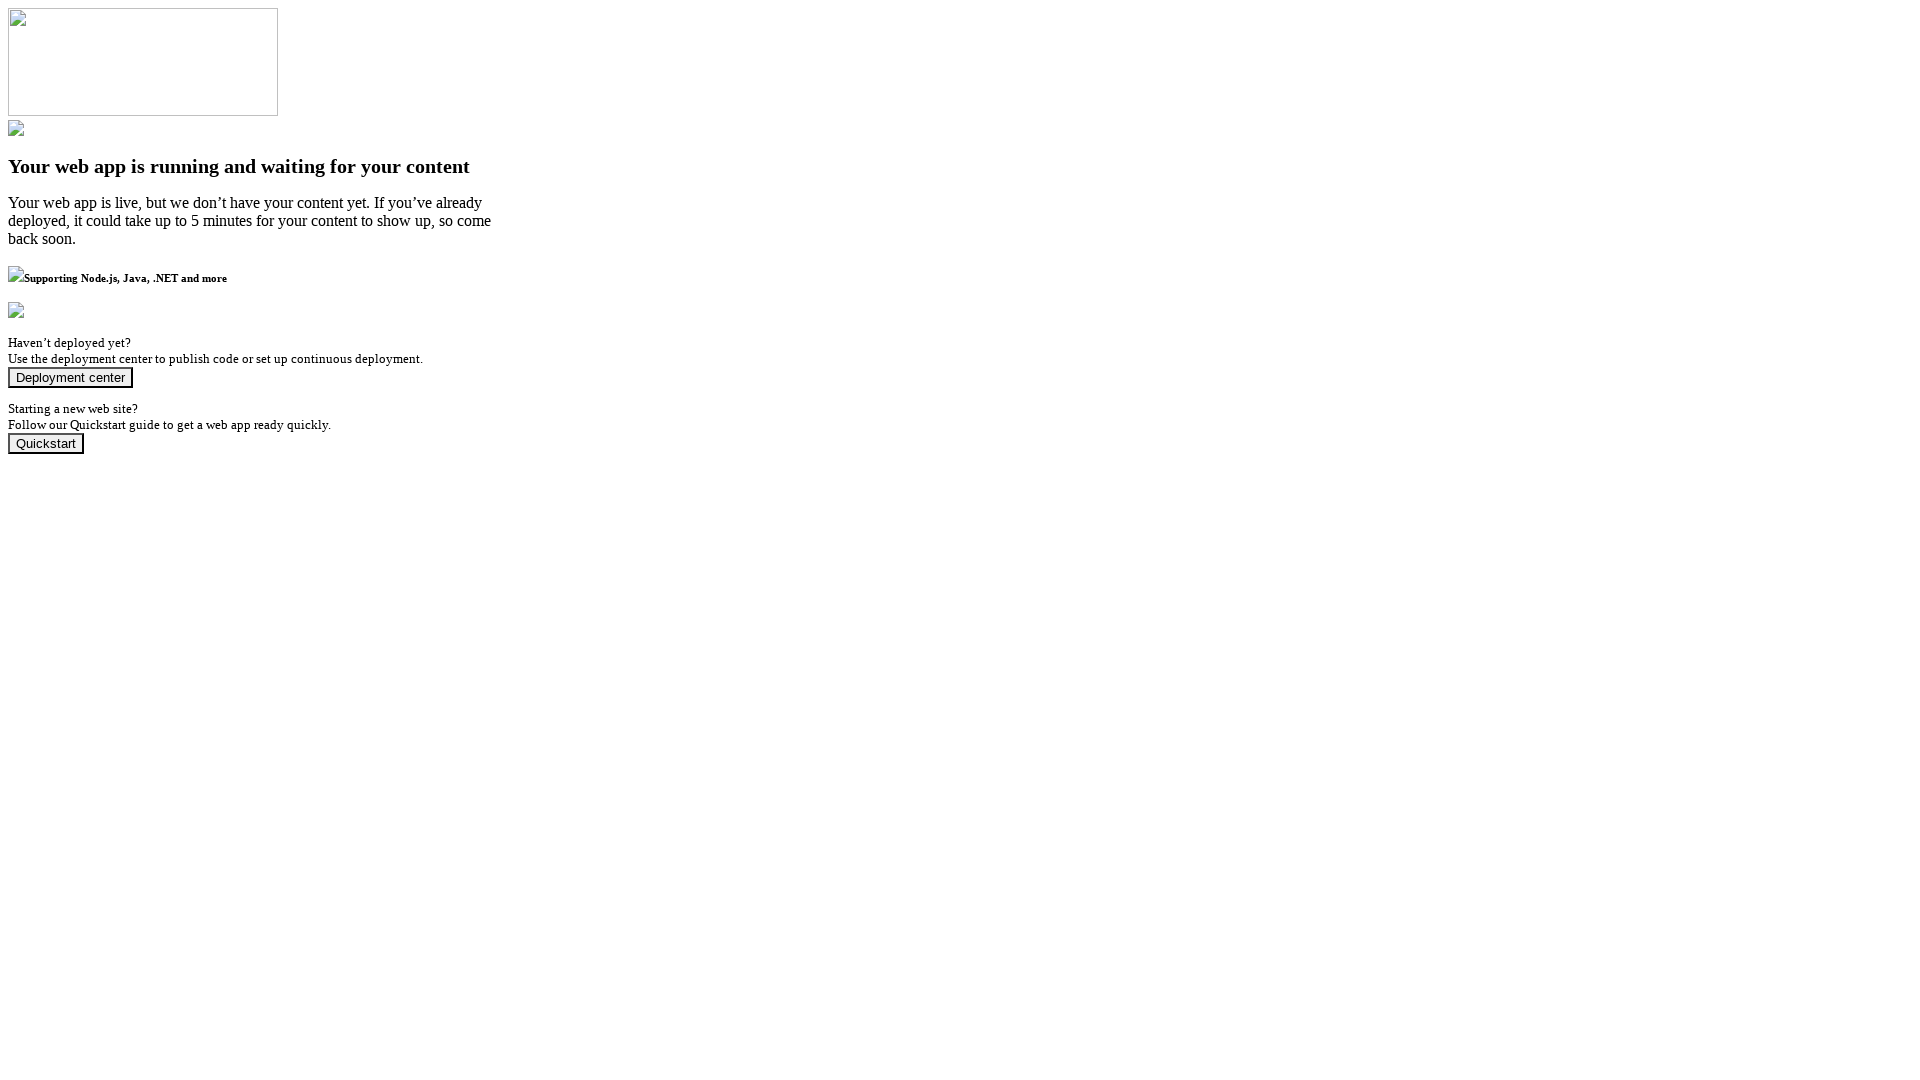

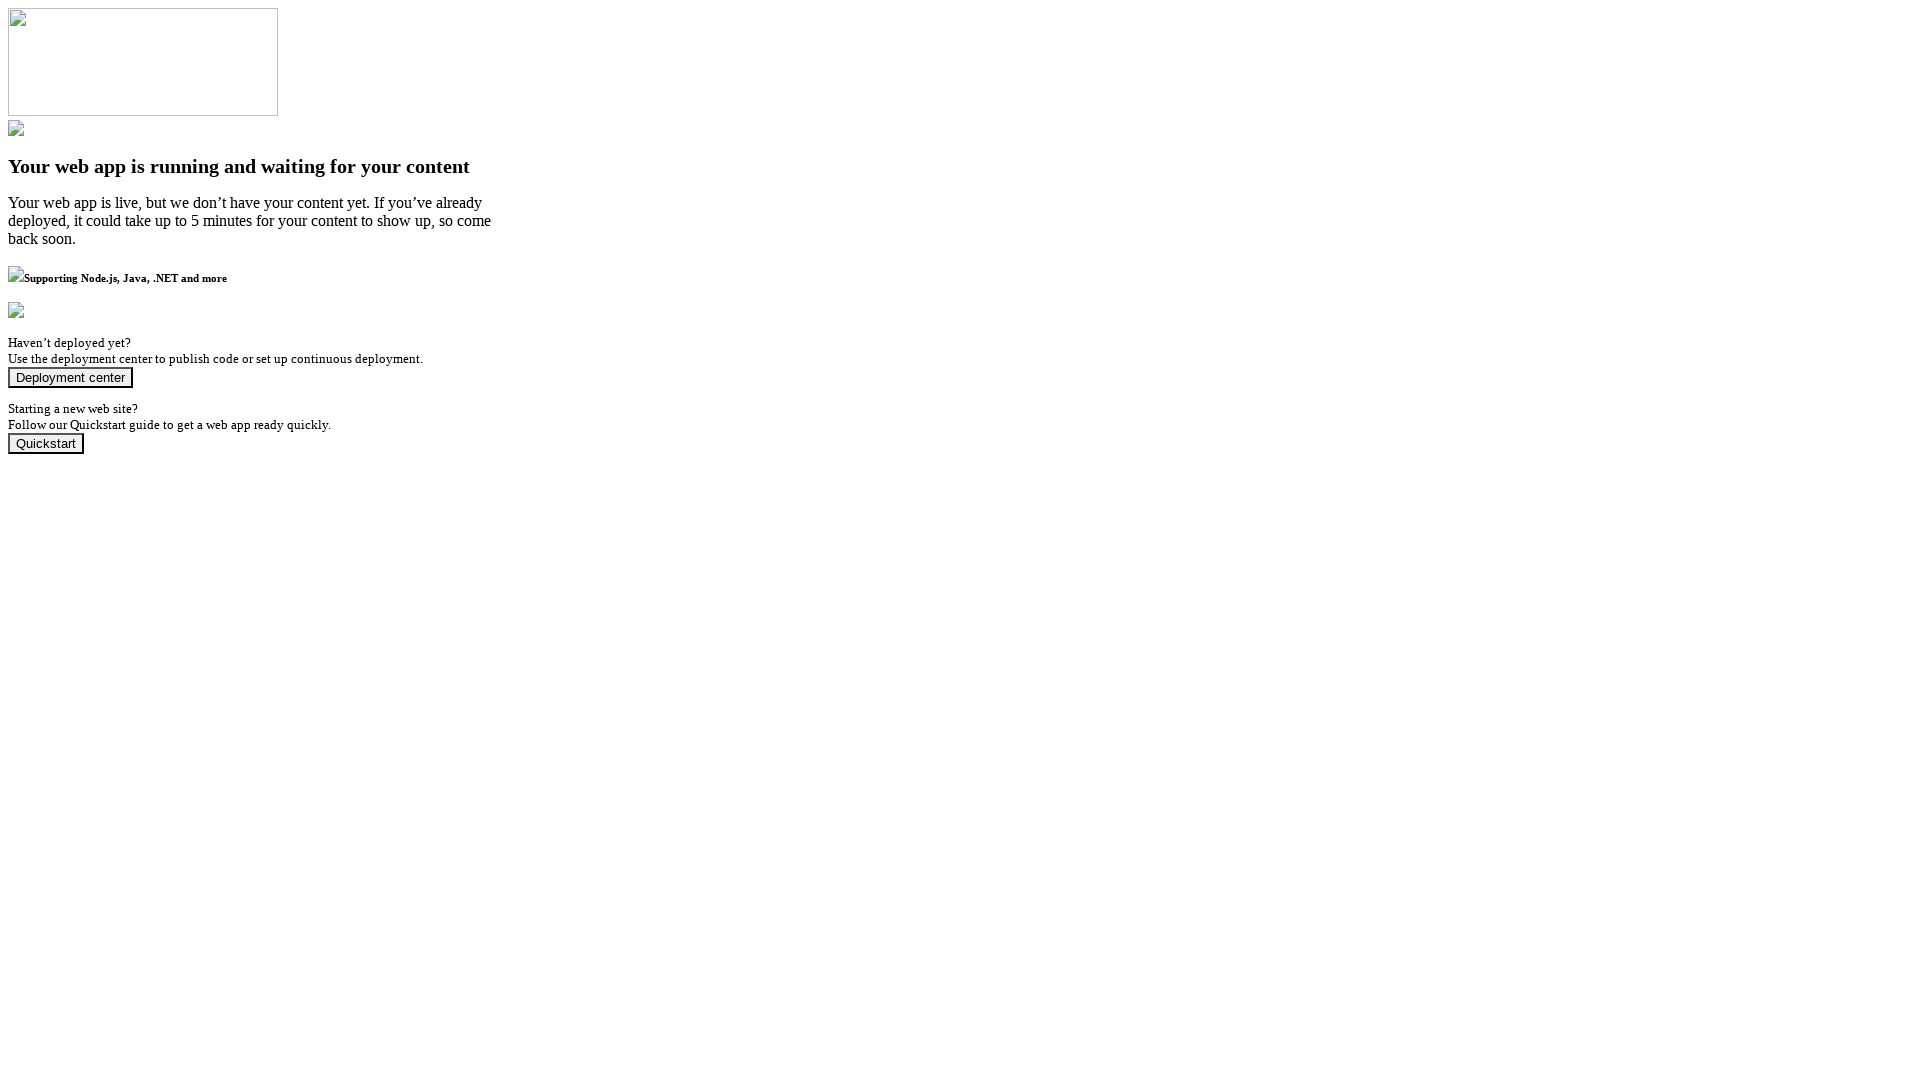